Tests a wait mechanism demo page by clicking a button that triggers a delayed element appearance, then filling in text once the element becomes available

Starting URL: https://www.hyrtutorials.com/p/waits-demo.html

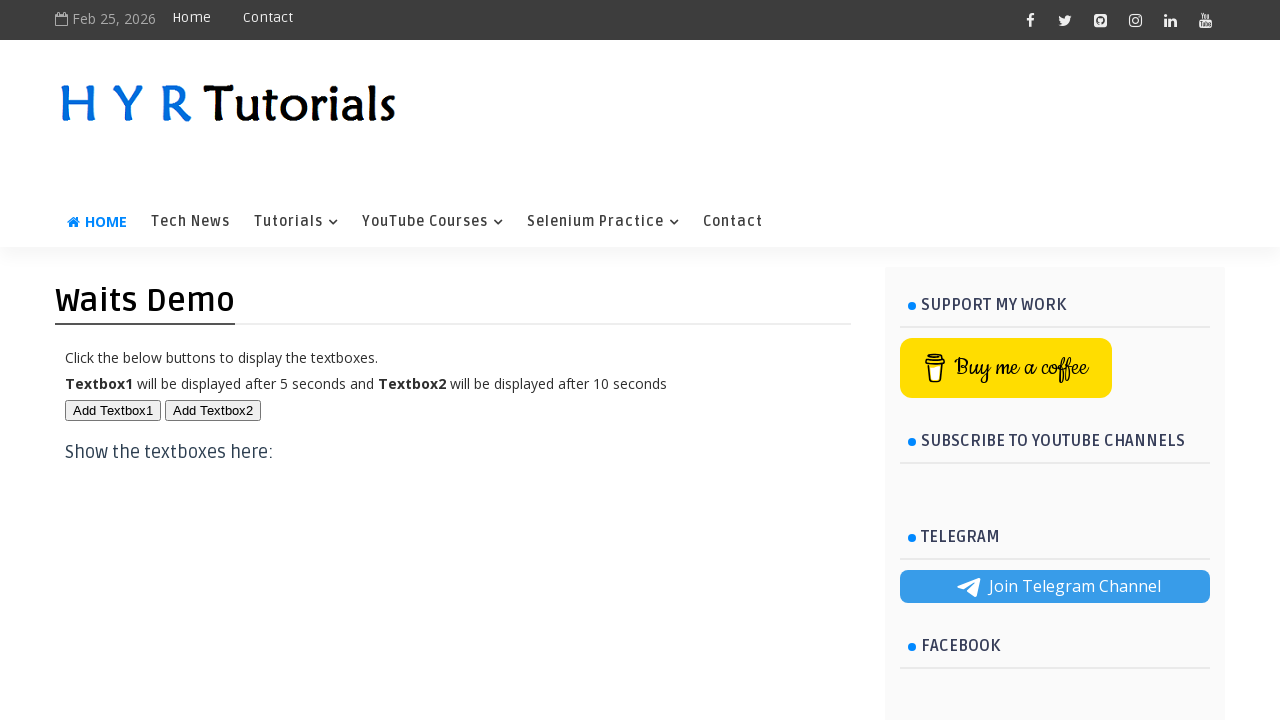

Clicked button to trigger delayed element appearance at (213, 410) on #btn2
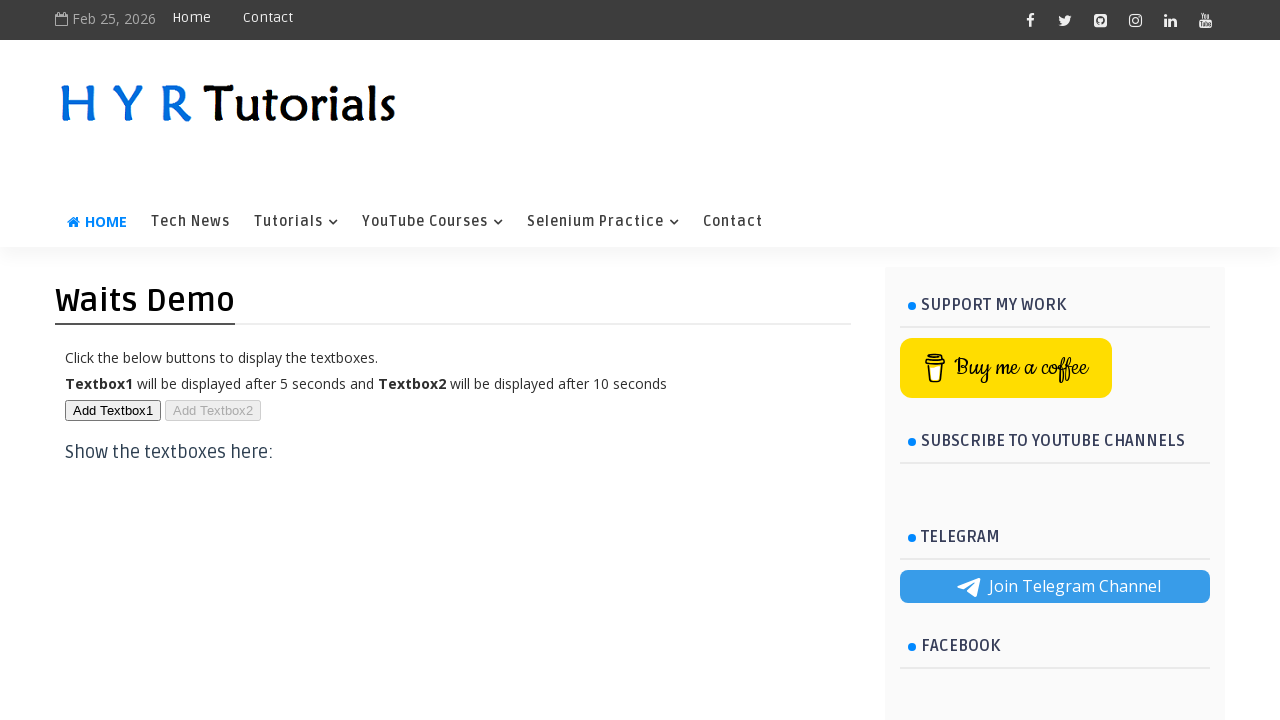

Text field appeared after waiting for delayed element
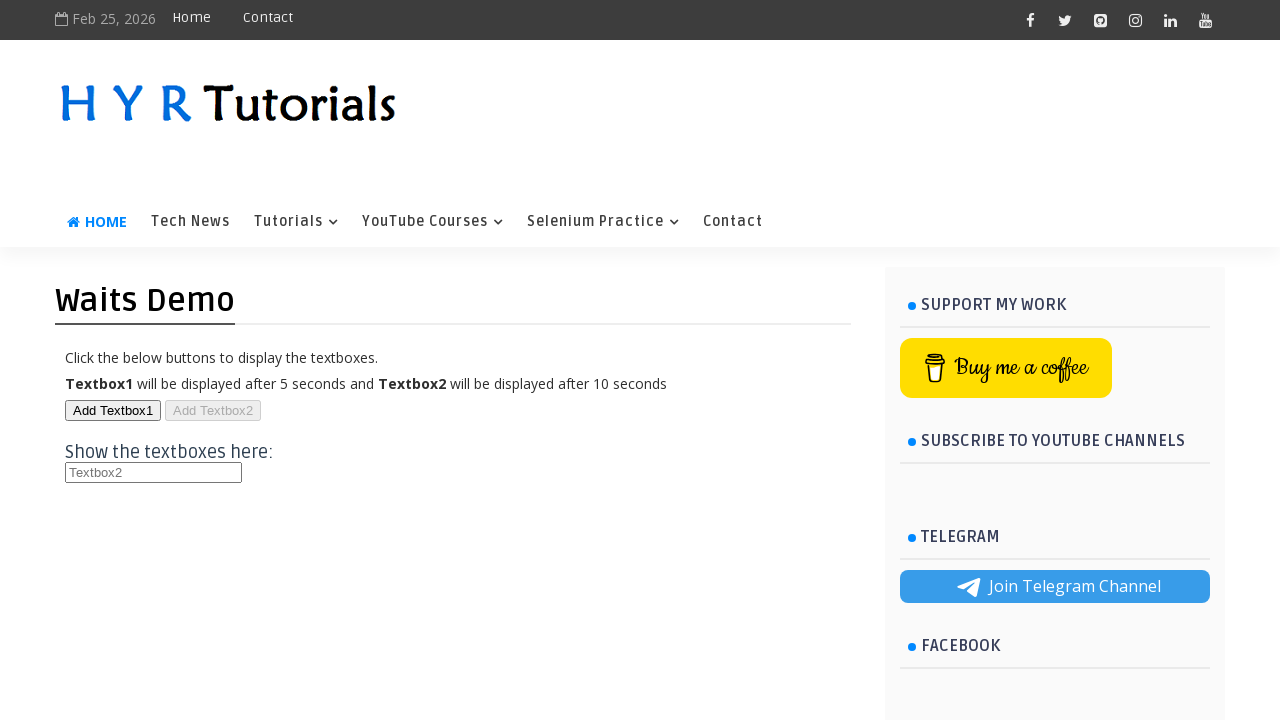

Filled text field with 'Custom Text' on #txt2
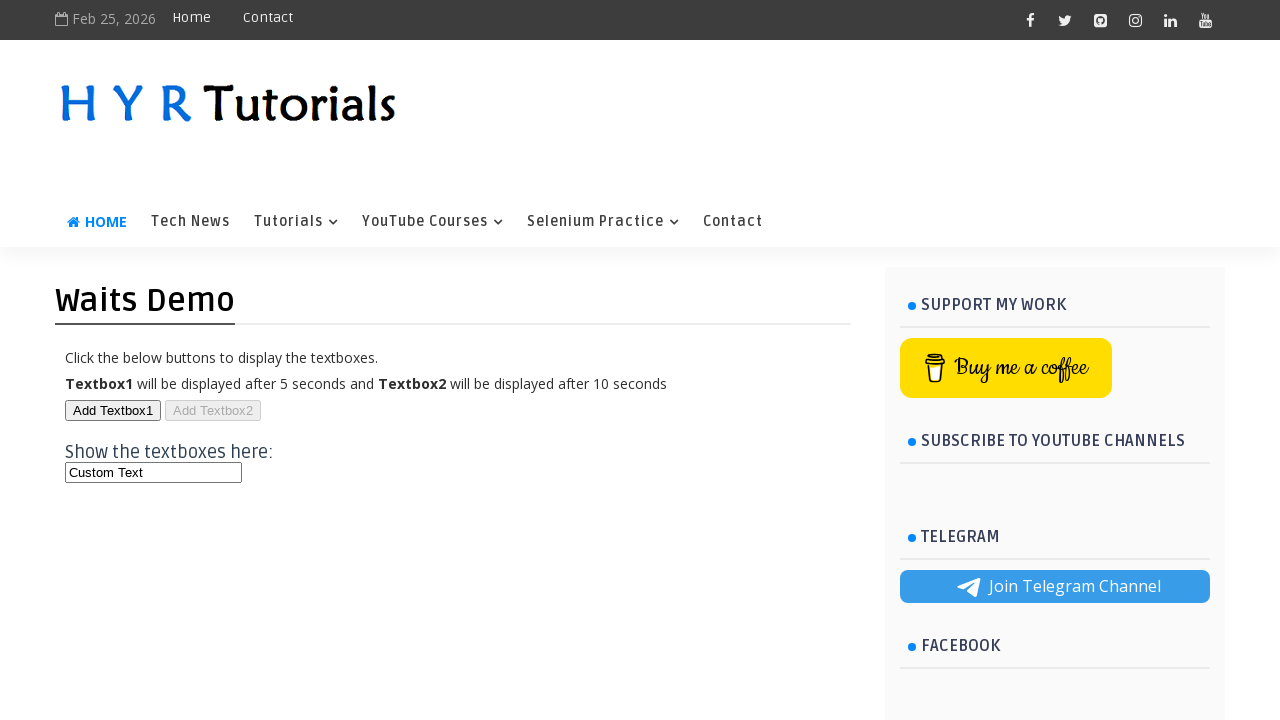

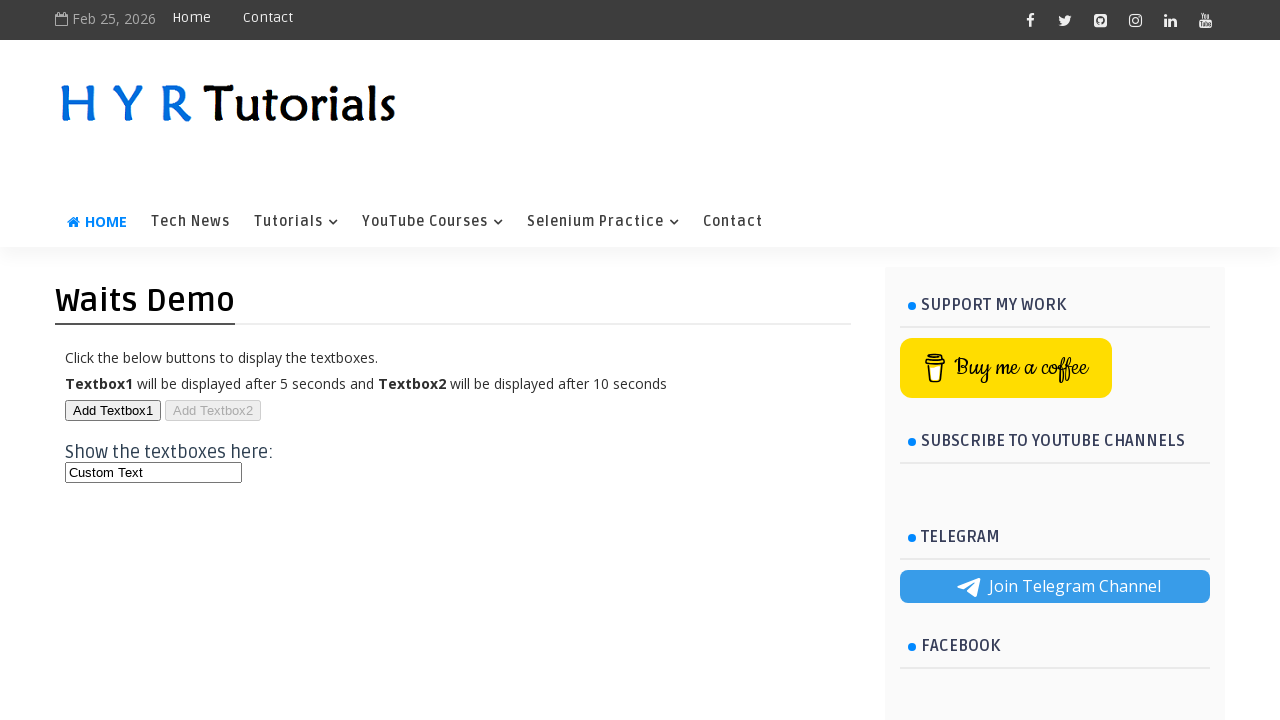